Tests an EMI (Equated Monthly Installment) calculator by filling in loan amount, interest rate, and loan tenure fields, then verifies the calculated EMI value is displayed.

Starting URL: https://emicalculator.net/

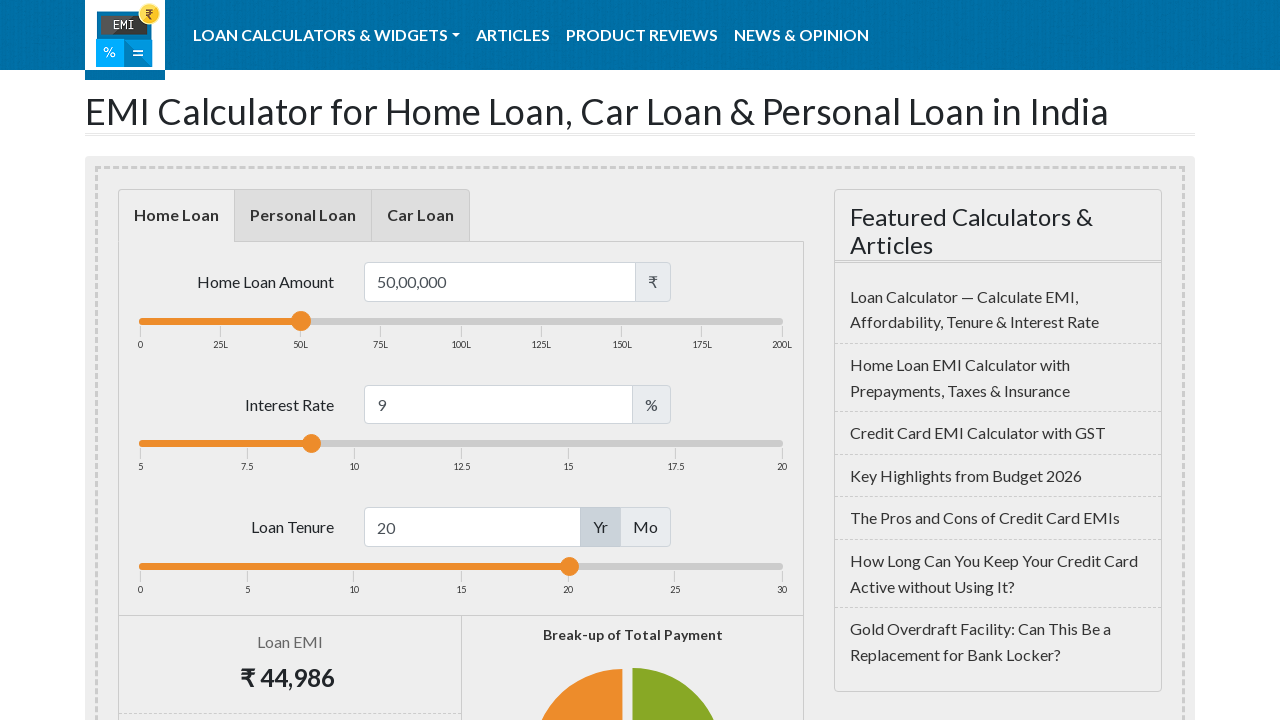

Clicked on loan amount input field at (500, 282) on #loanamount
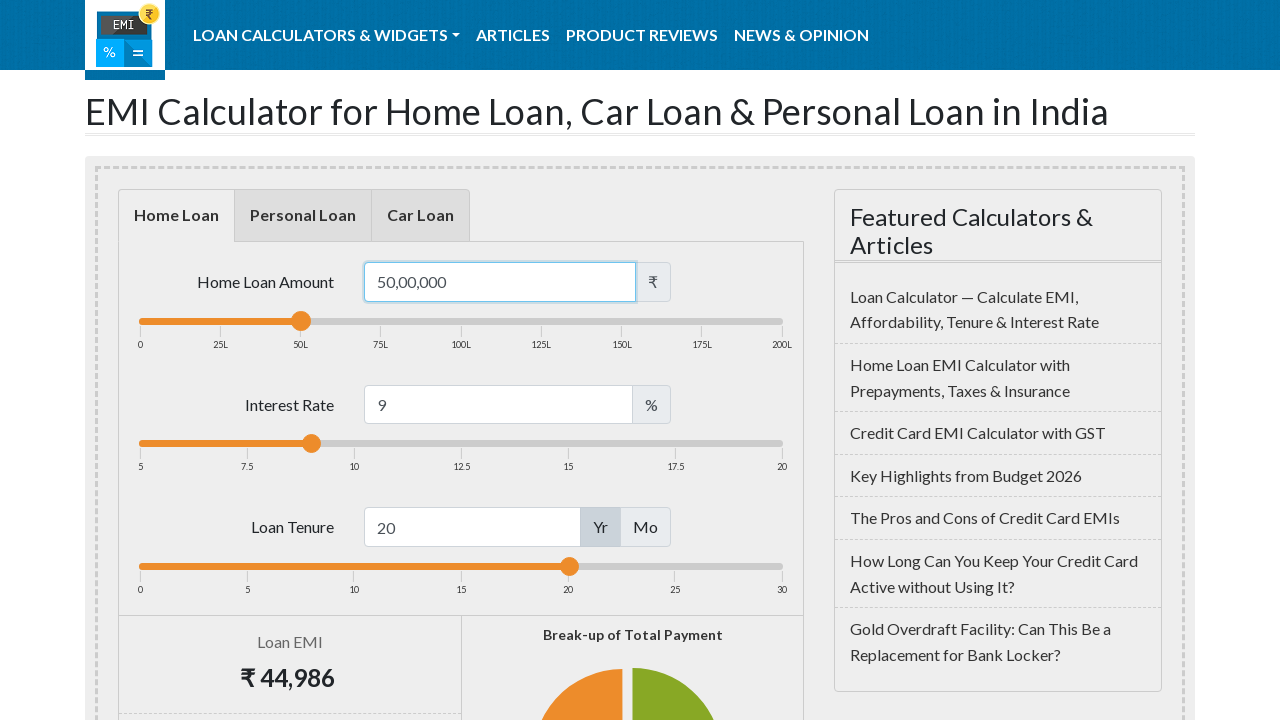

Selected all text in loan amount field on #loanamount
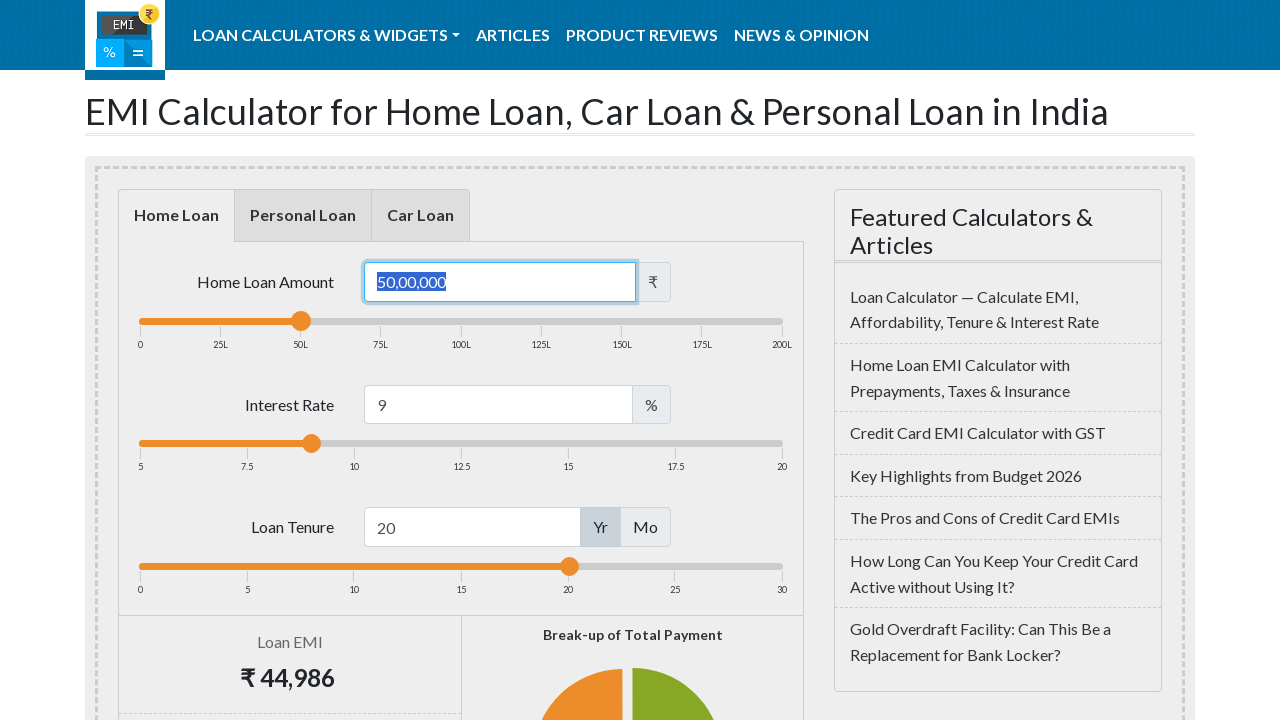

Deleted existing loan amount value on #loanamount
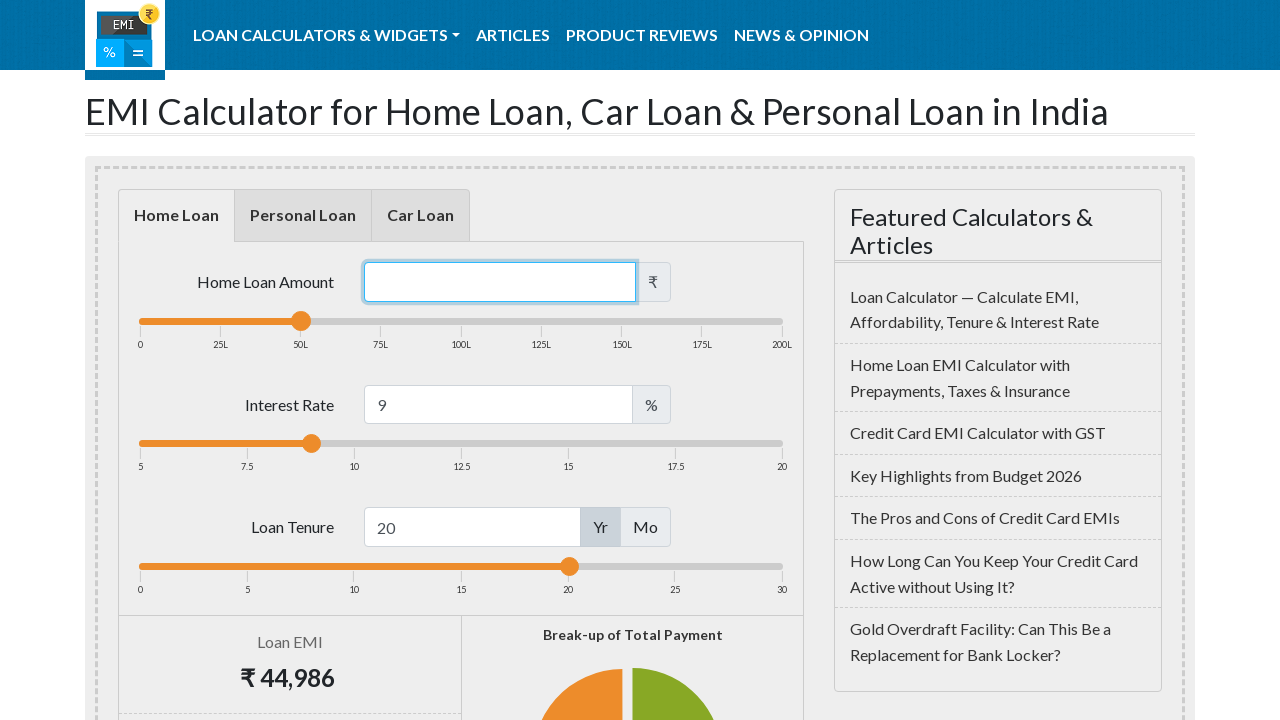

Filled loan amount field with 500000 on #loanamount
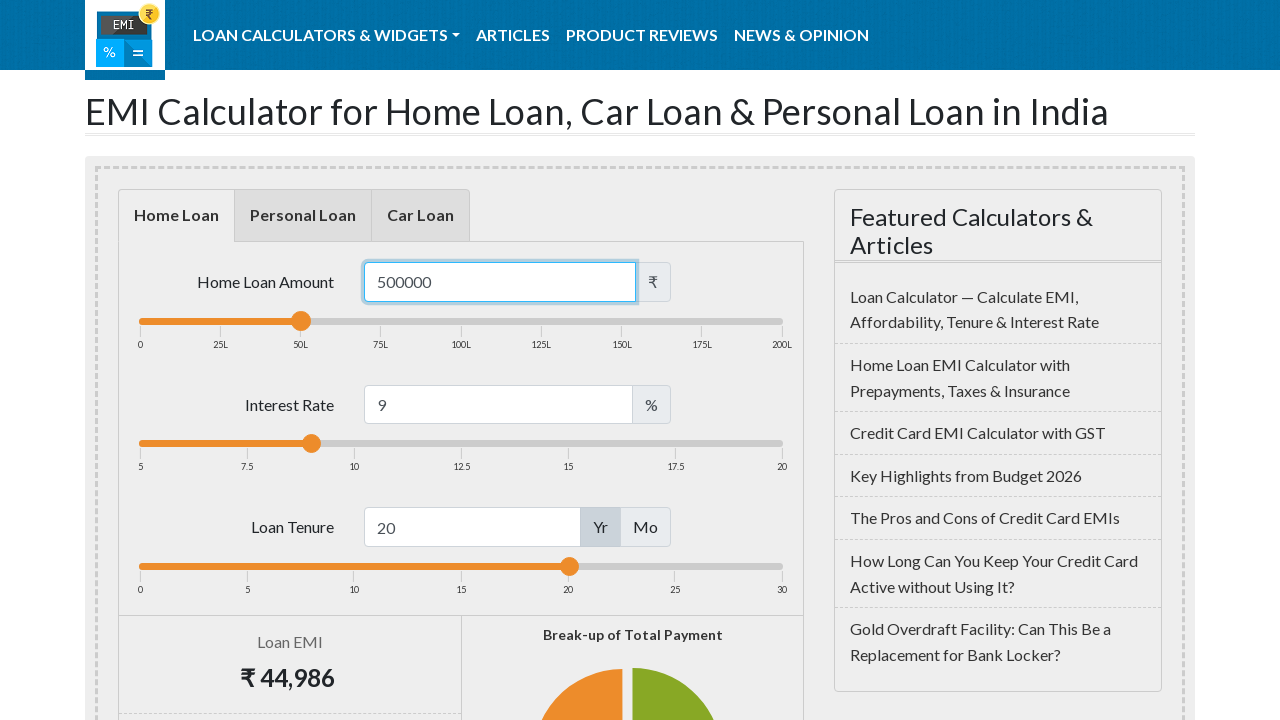

Pressed Enter to confirm loan amount on #loanamount
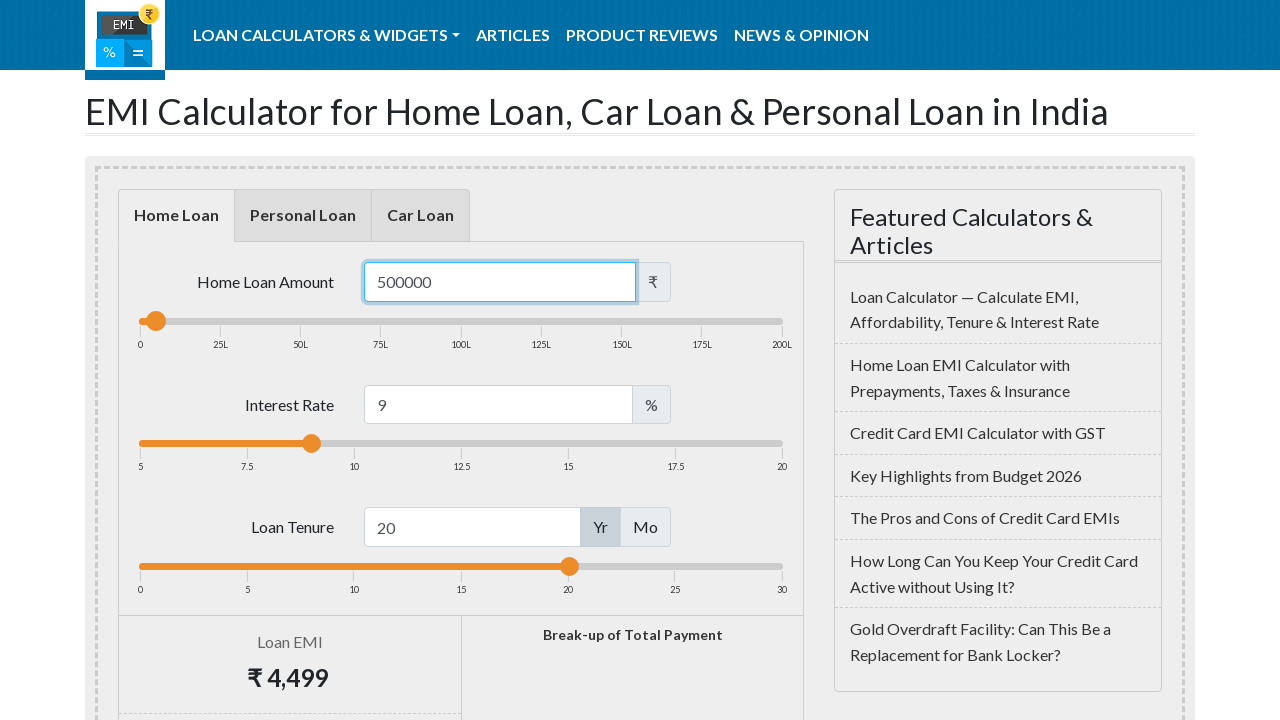

Waited 1 second for page processing
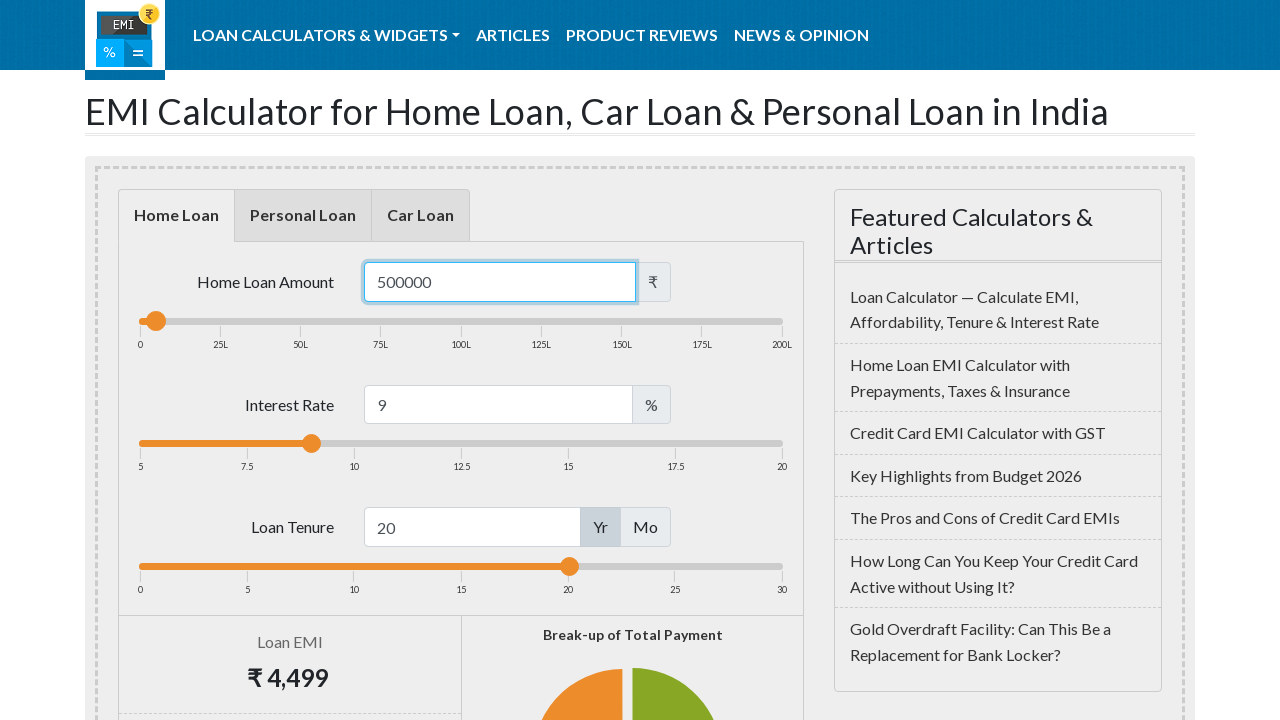

Clicked on interest rate input field at (498, 404) on #loaninterest
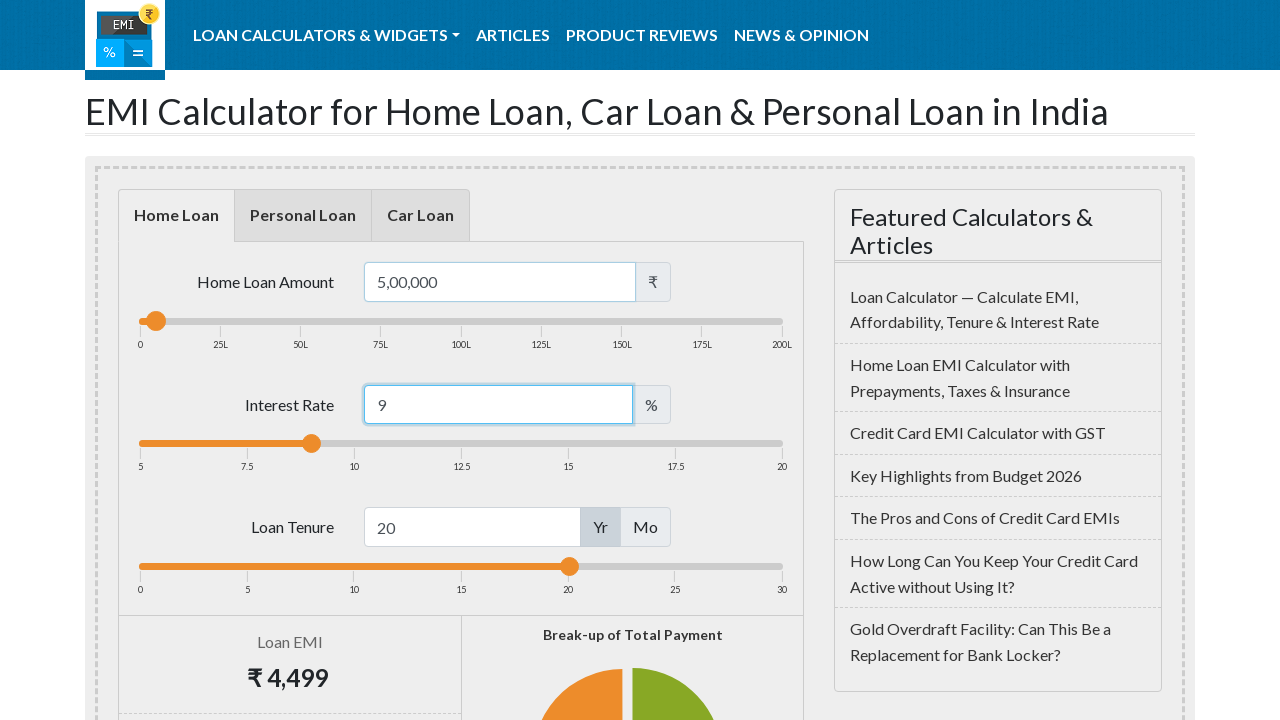

Selected all text in interest rate field on #loaninterest
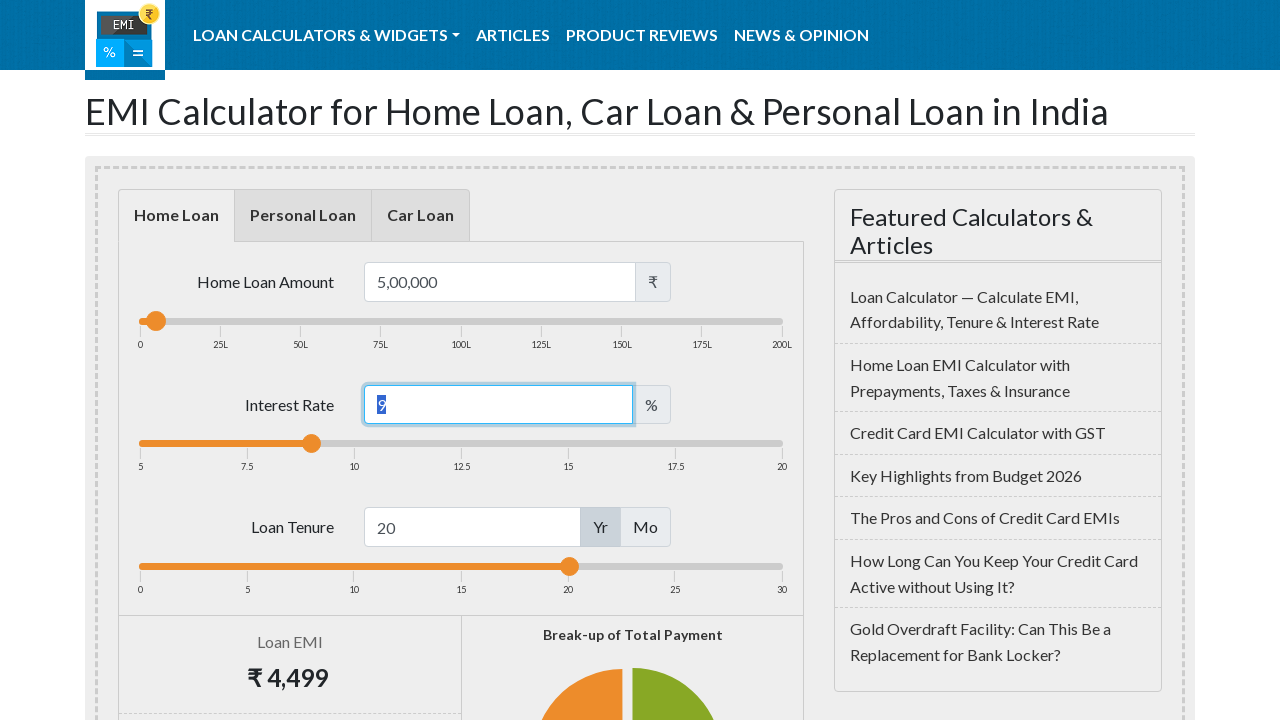

Deleted existing interest rate value on #loaninterest
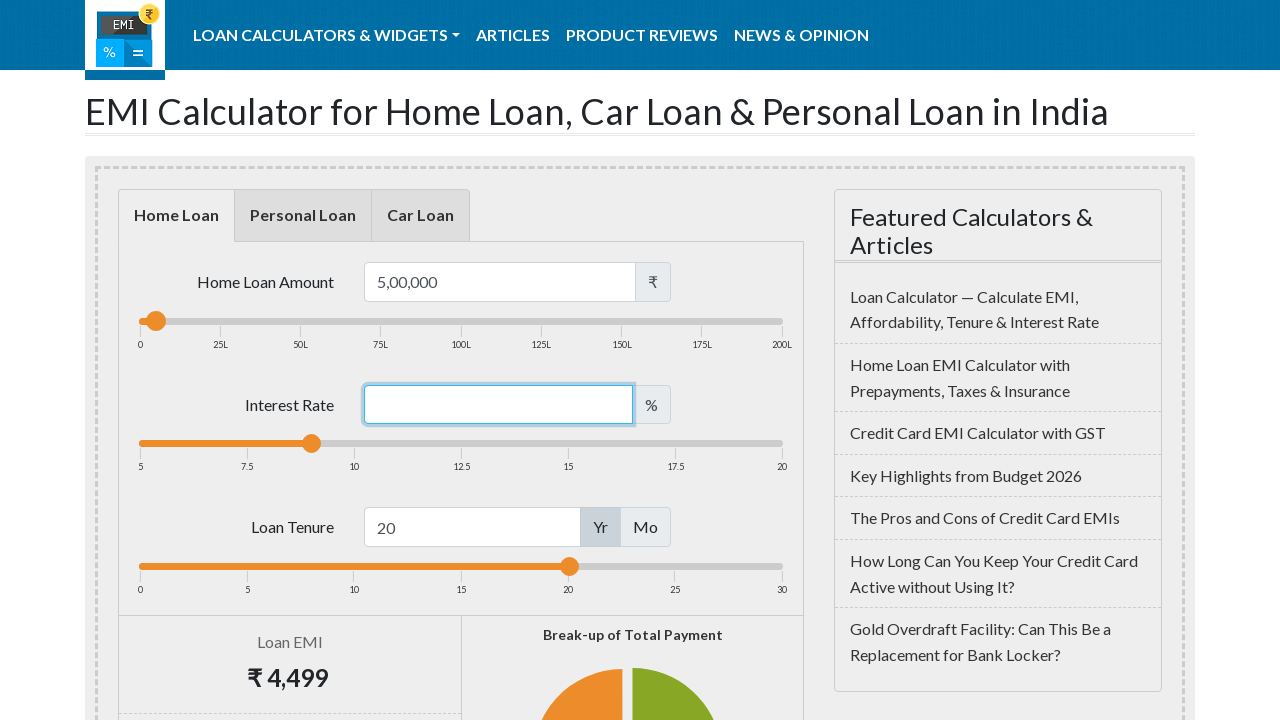

Filled interest rate field with 8.5% on #loaninterest
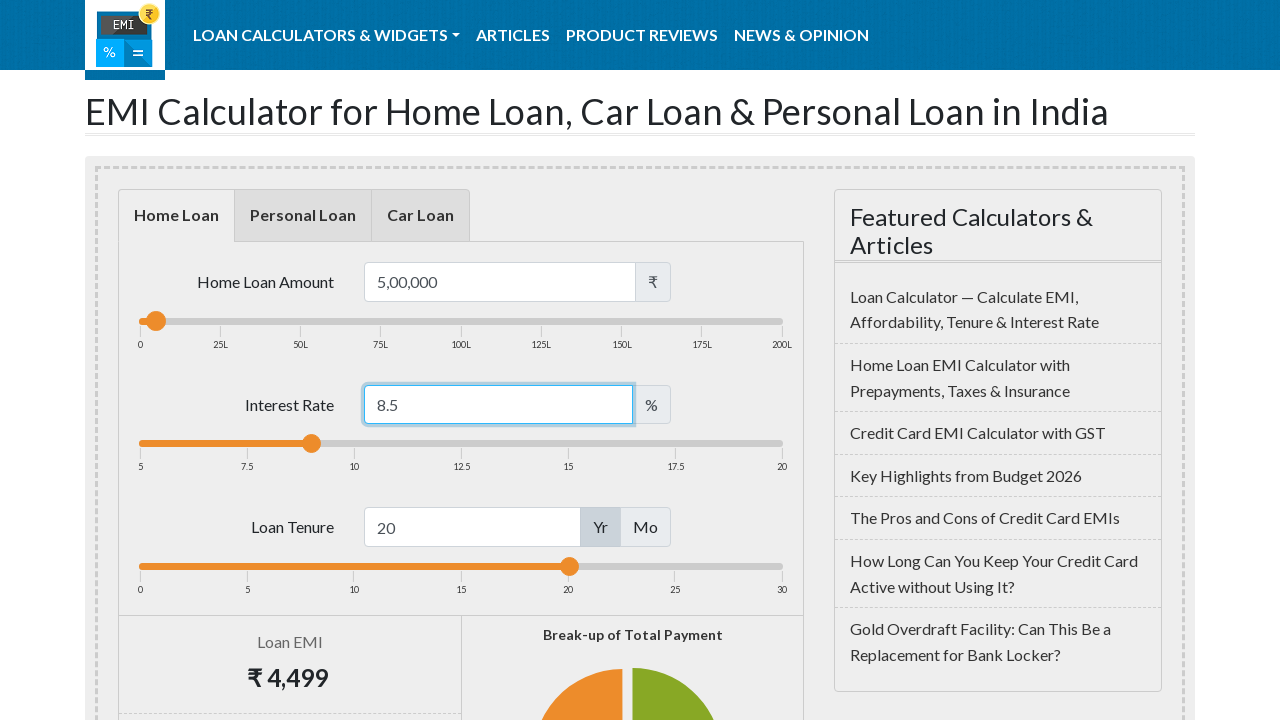

Pressed Enter to confirm interest rate on #loaninterest
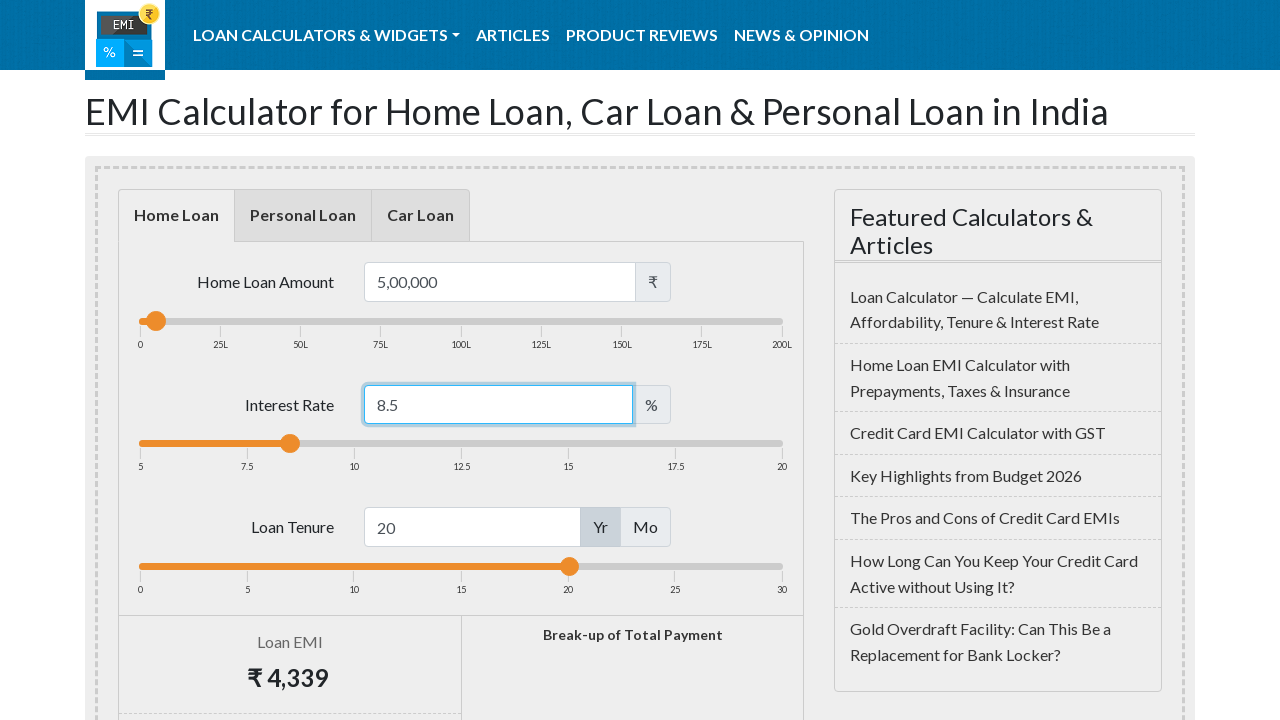

Waited 1 second for page processing
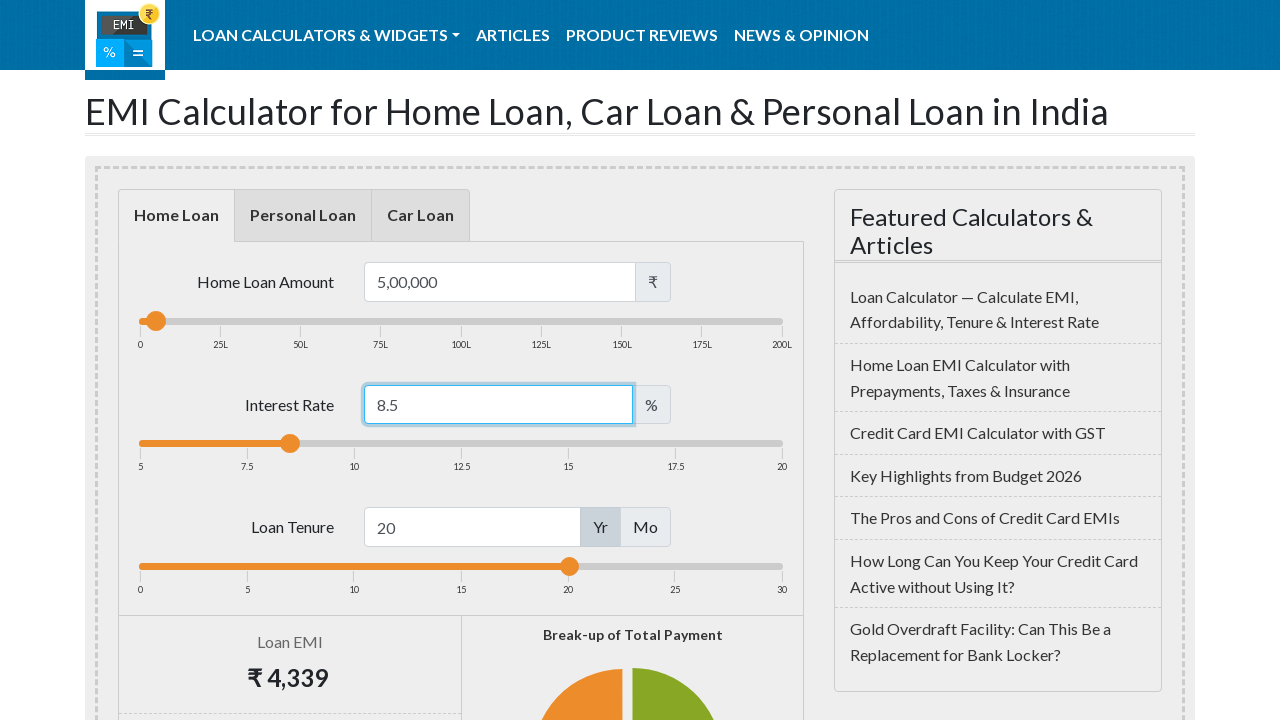

Clicked on loan tenure input field at (472, 527) on #loanterm
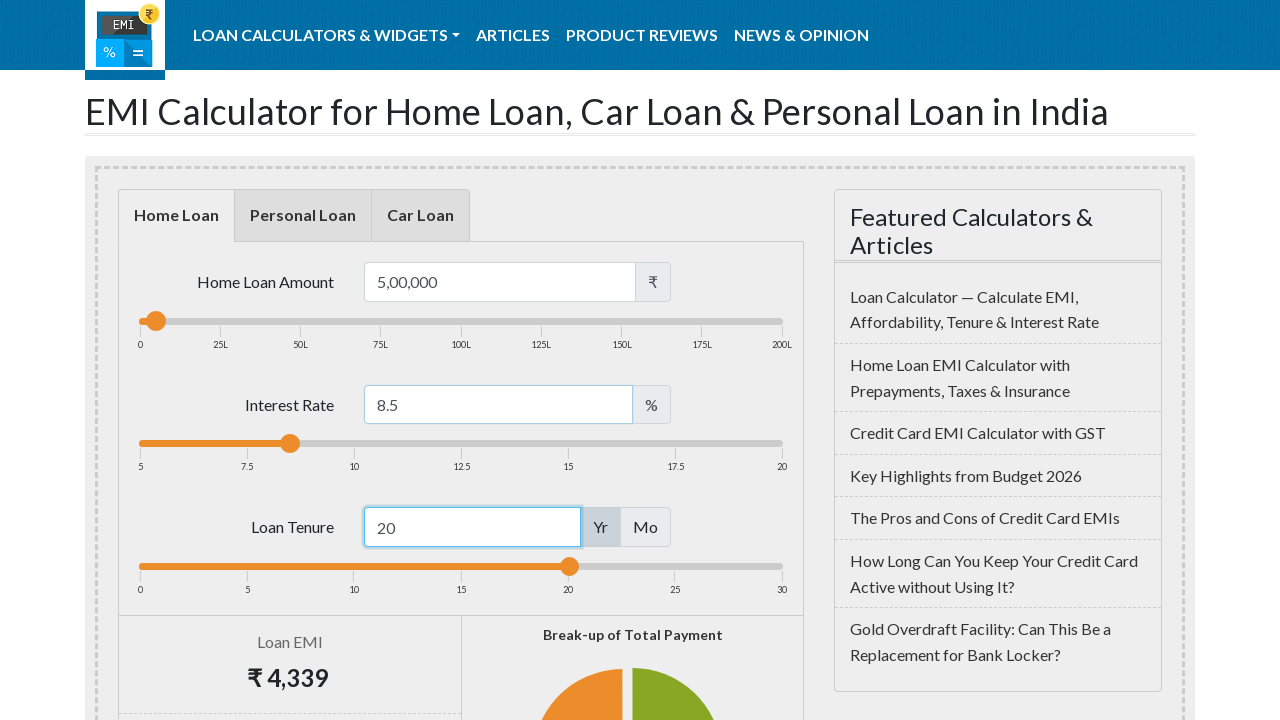

Selected all text in tenure field on #loanterm
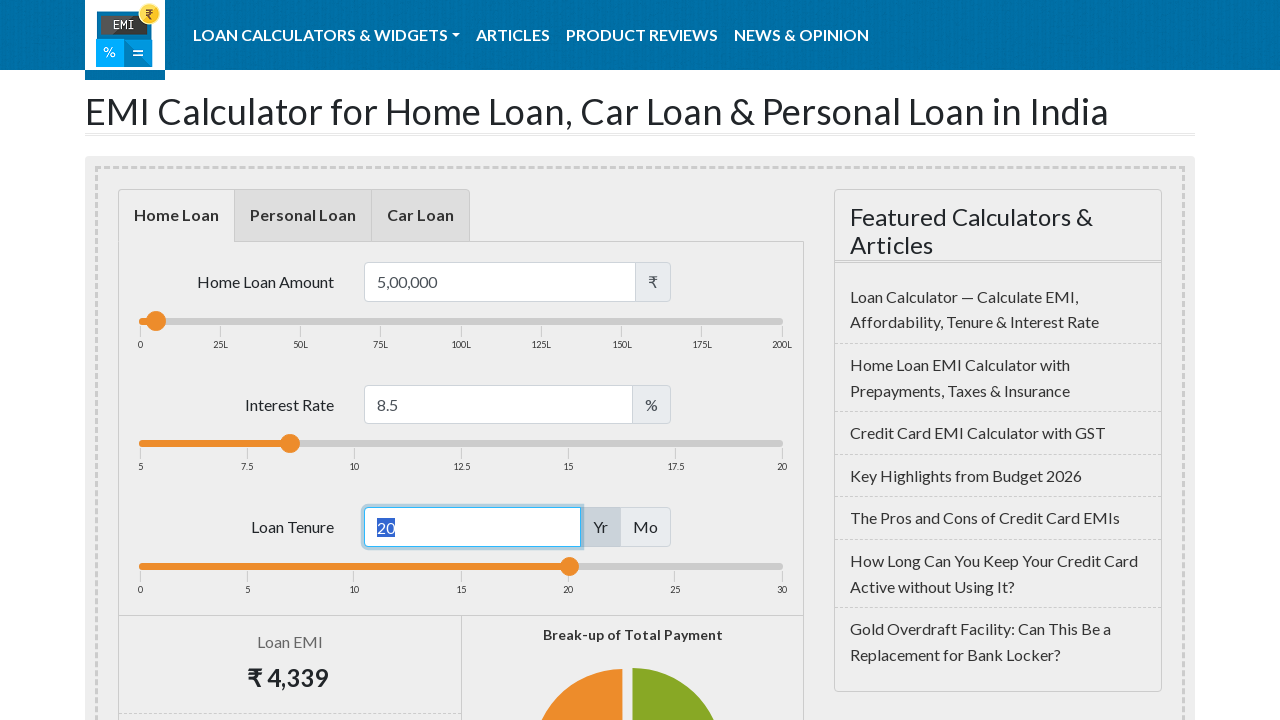

Deleted existing tenure value on #loanterm
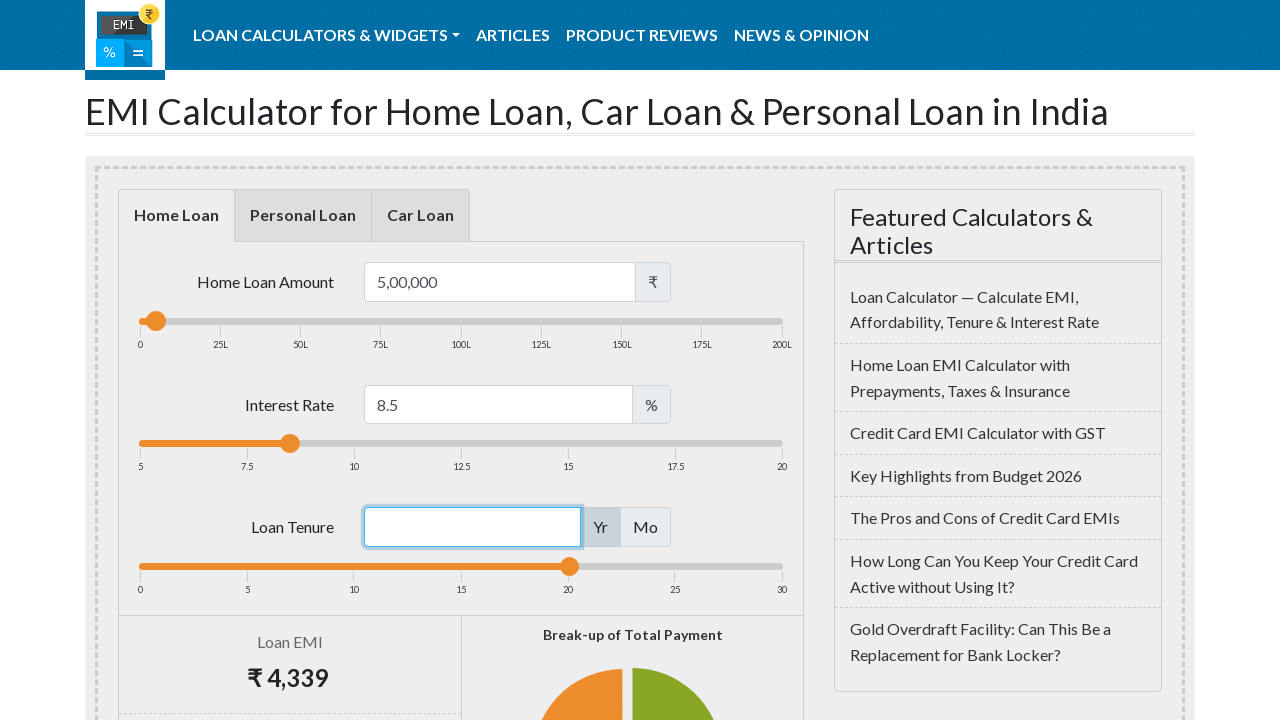

Filled tenure field with 5 years on #loanterm
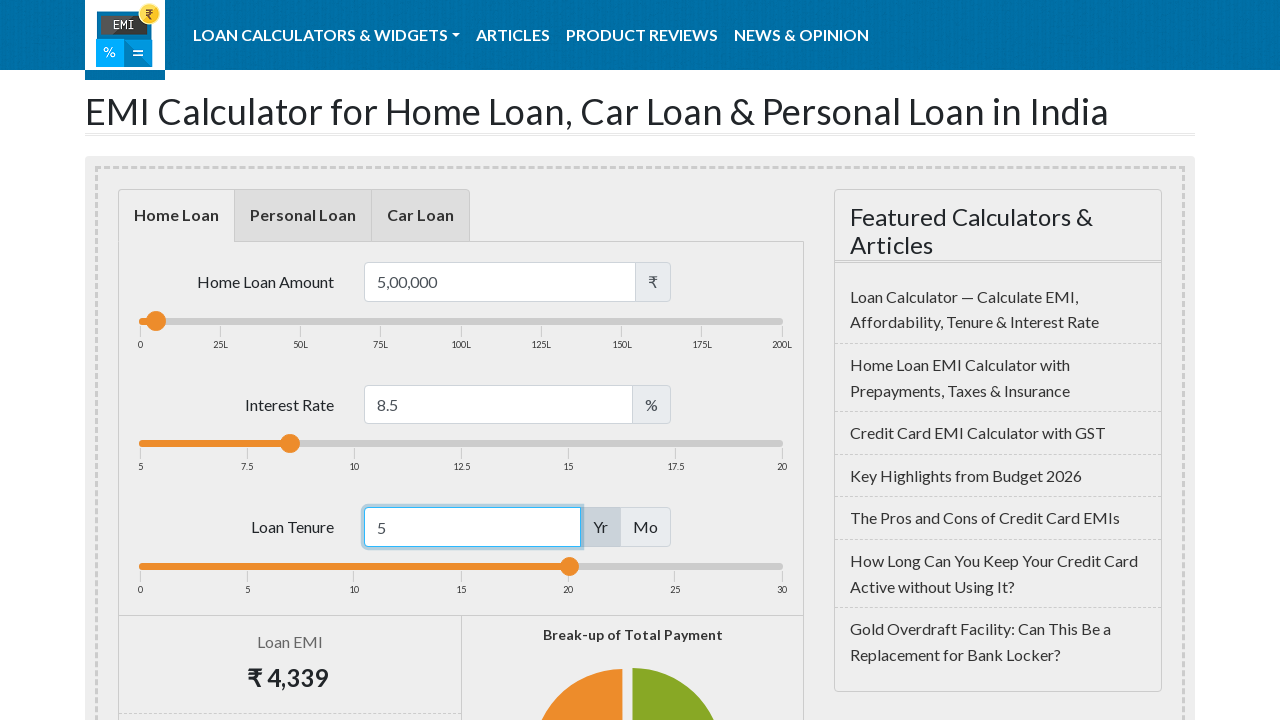

Pressed Enter to confirm loan tenure on #loanterm
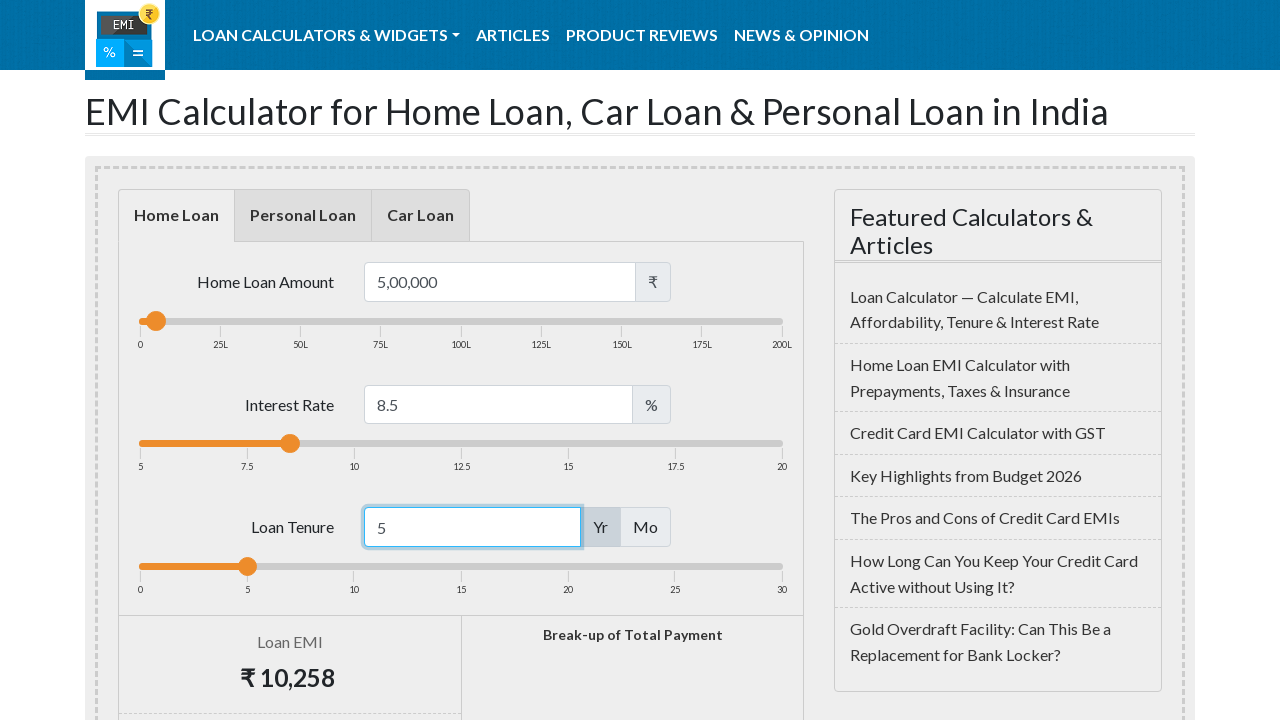

Waited 1 second for EMI calculation
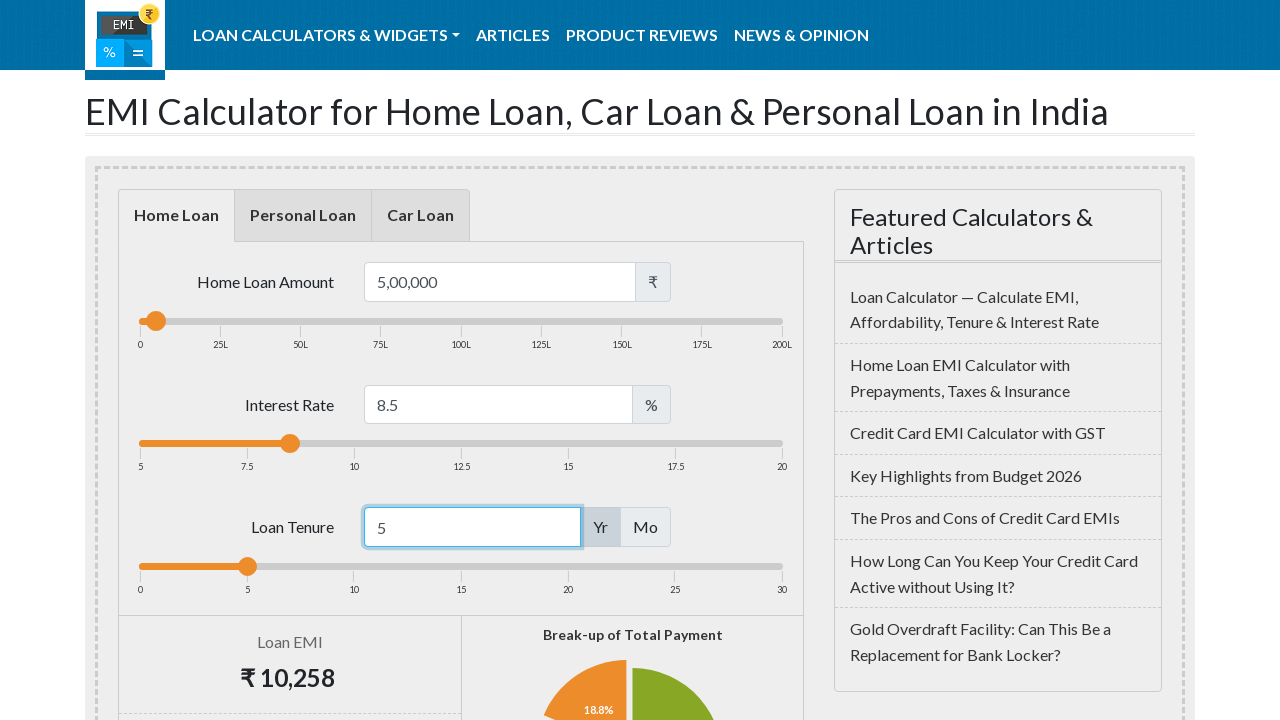

EMI result element loaded and is visible
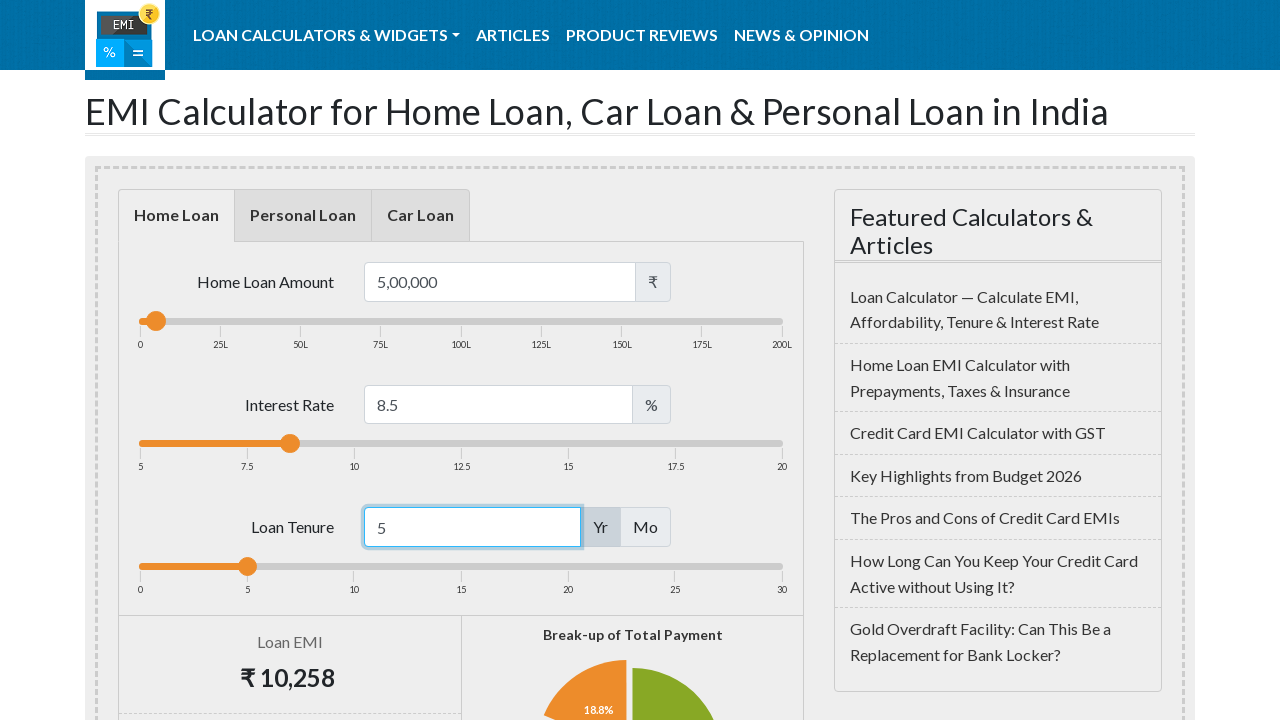

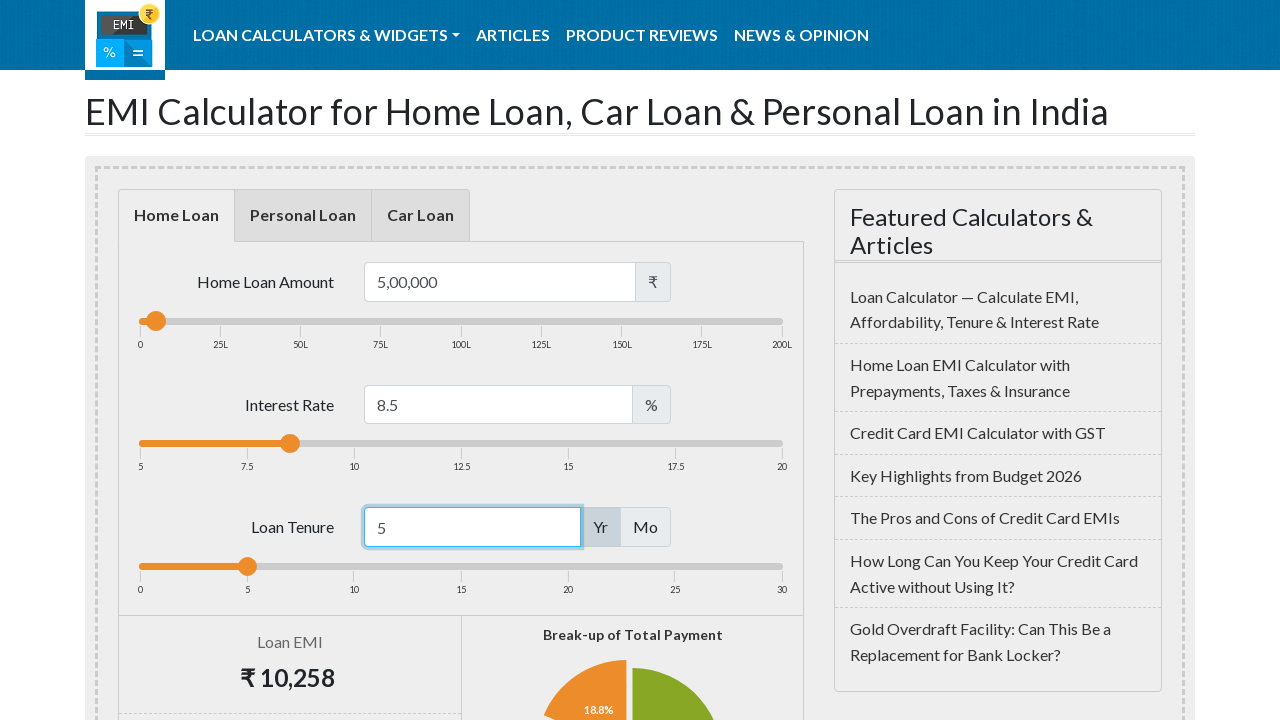